Tests the football statistics site by selecting "Brazil" from the country dropdown and clicking the "All matches" button to view match data for Brazilian league.

Starting URL: https://www.adamchoi.co.uk/overs/detailed

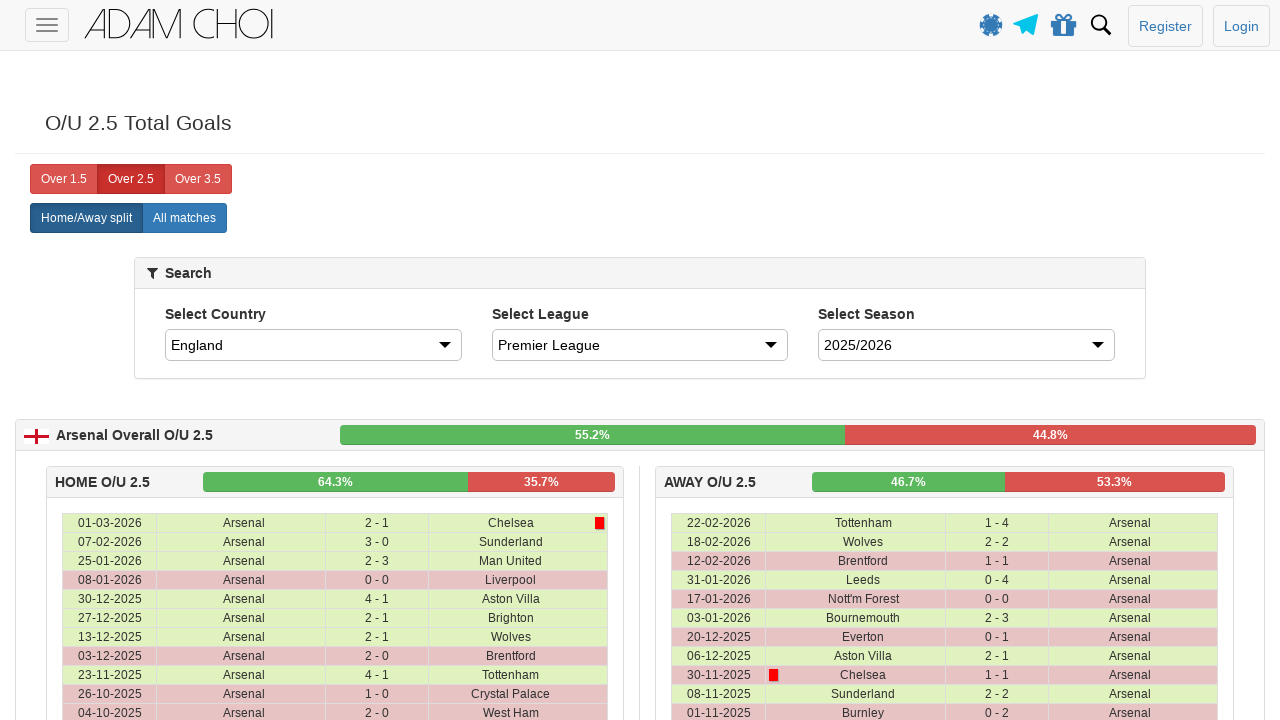

Country dropdown element loaded
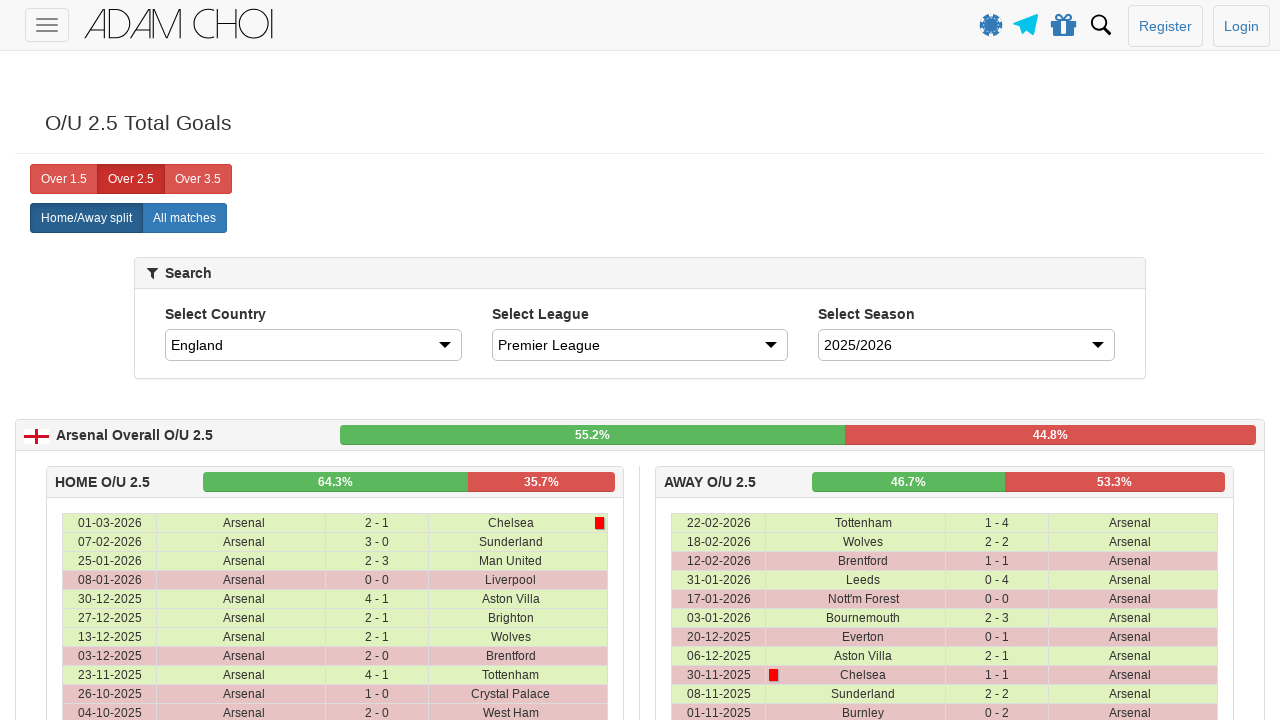

Selected 'Brazil' from the country dropdown on #country
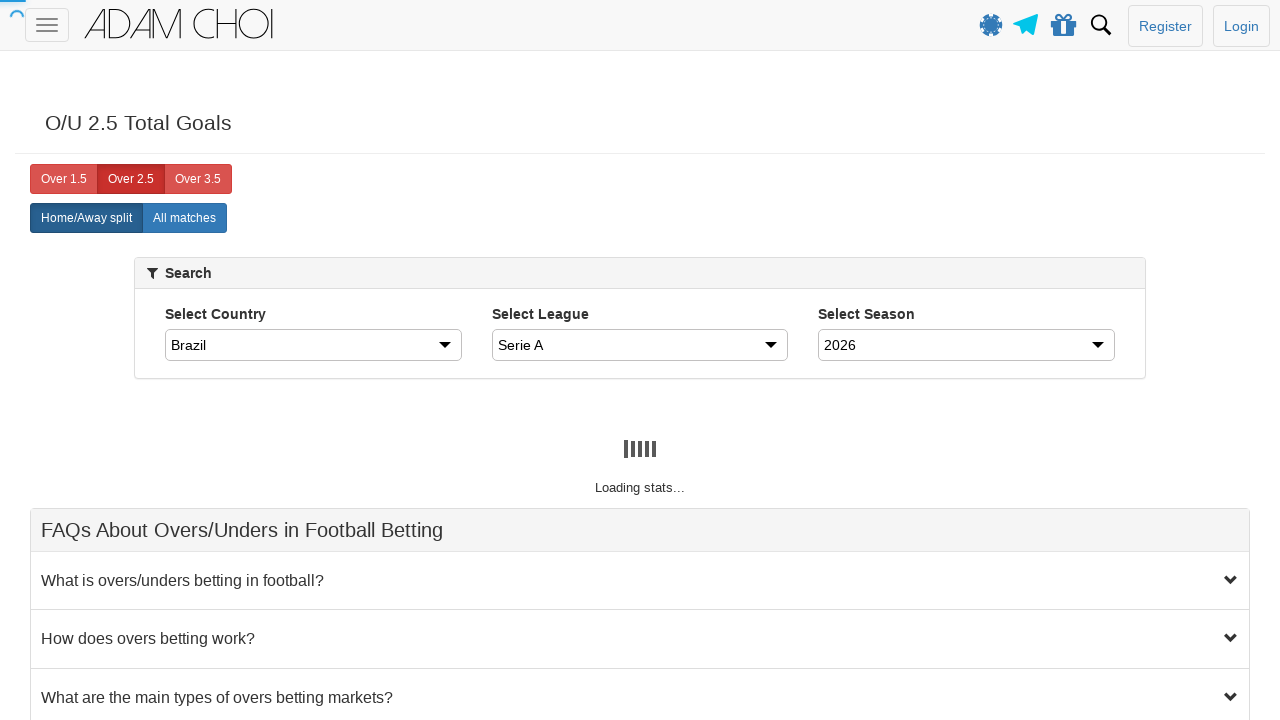

Waited 2 seconds for page to update after country selection
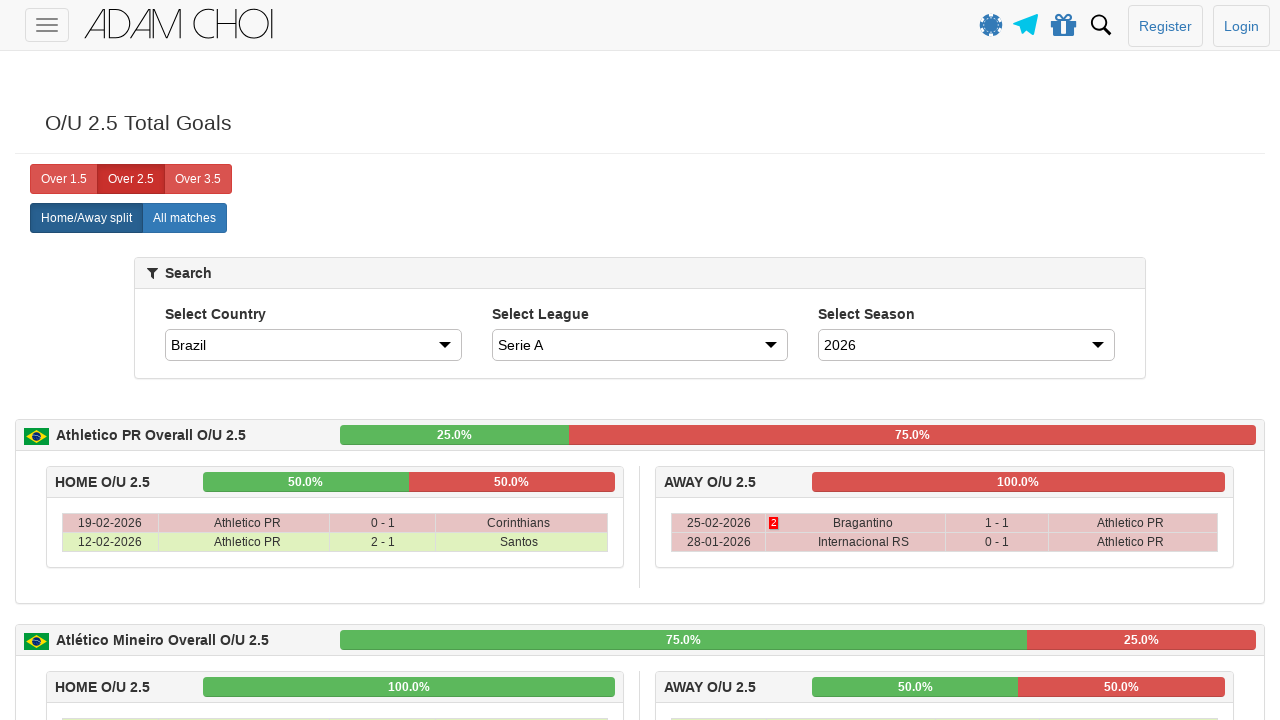

Clicked the 'All matches' button to view Brazilian league match data at (184, 218) on xpath=//label[@analytics-event='All matches']
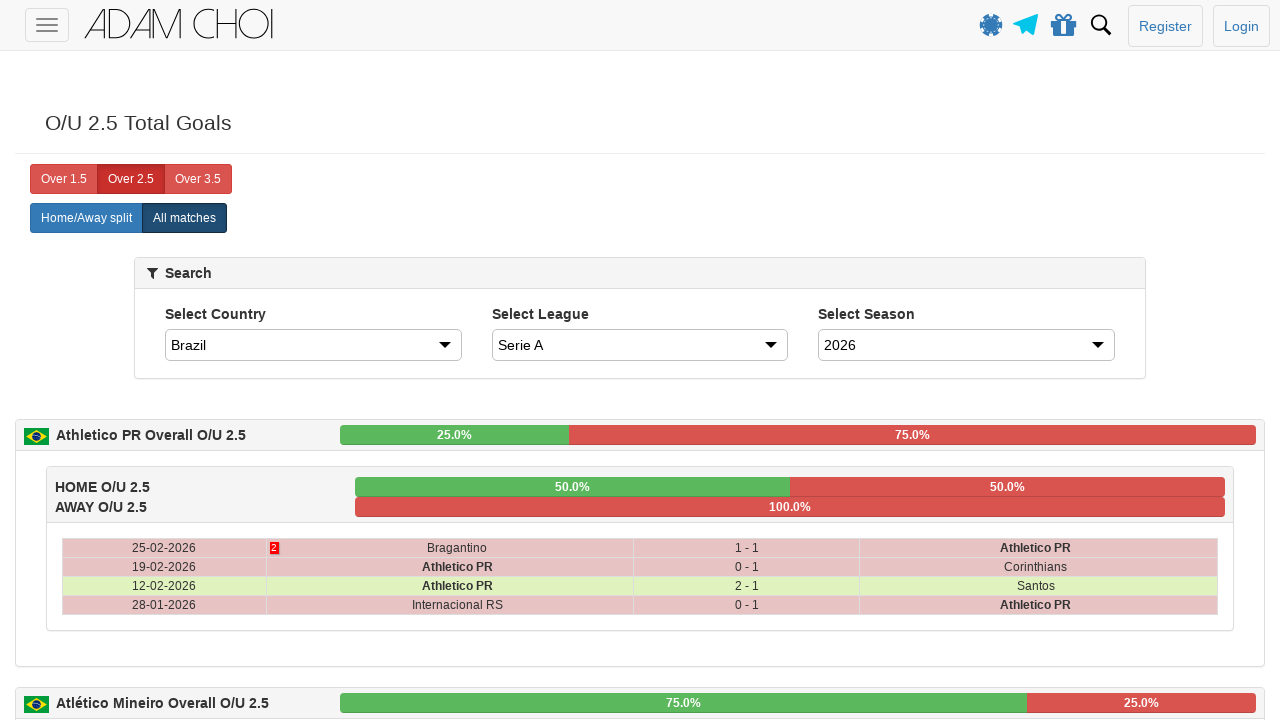

Matches table loaded successfully
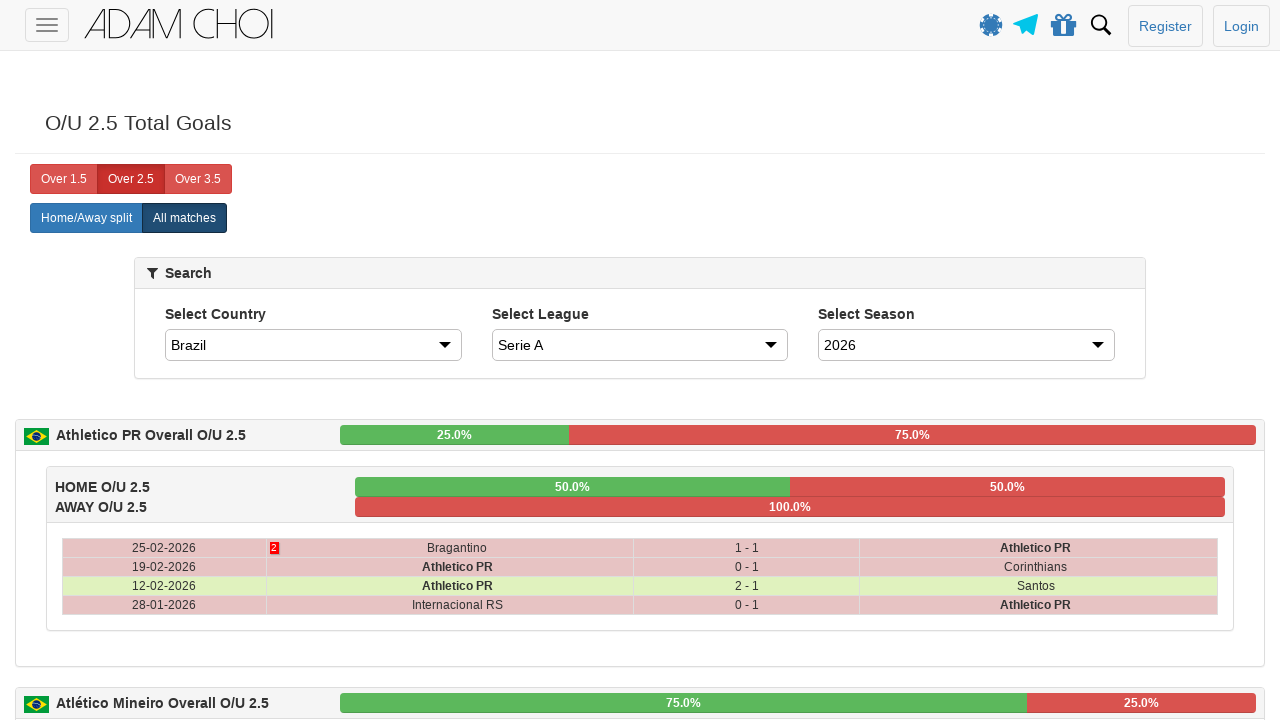

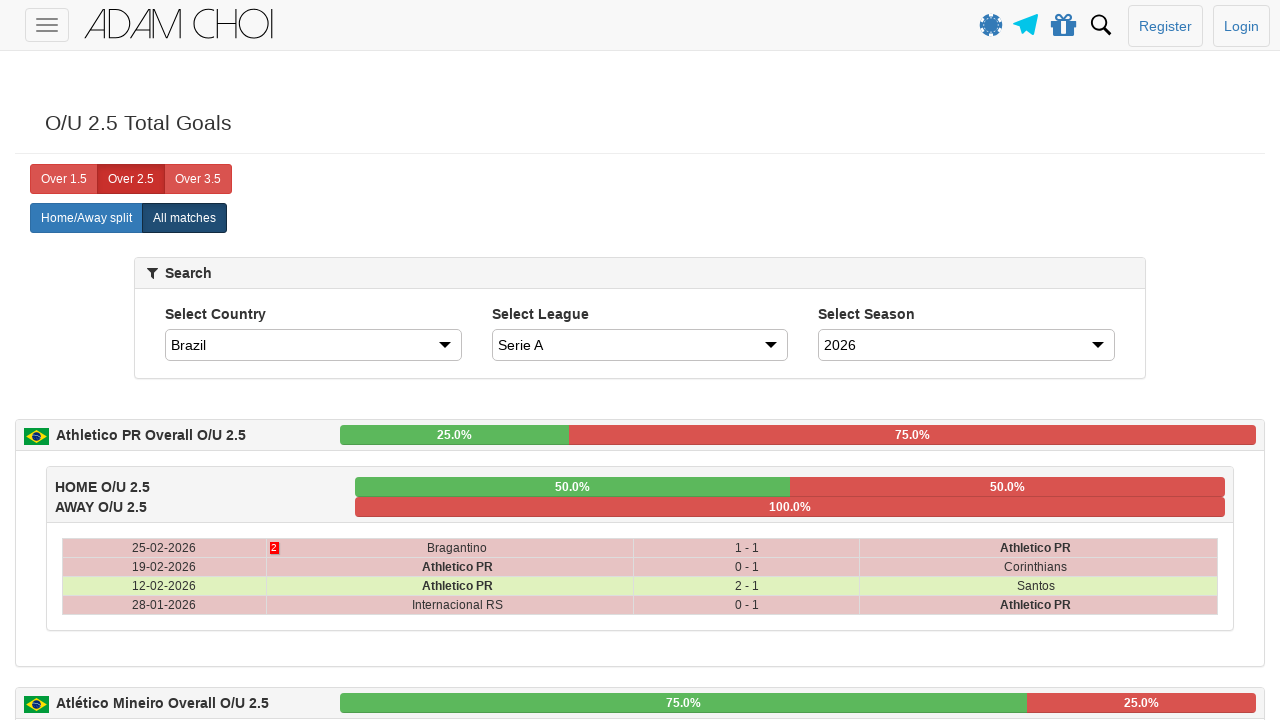